Tests multiple window handling by clicking a link that opens a new window, switching to it, reading content, closing it, and switching back to the parent window.

Starting URL: https://the-internet.herokuapp.com/windows

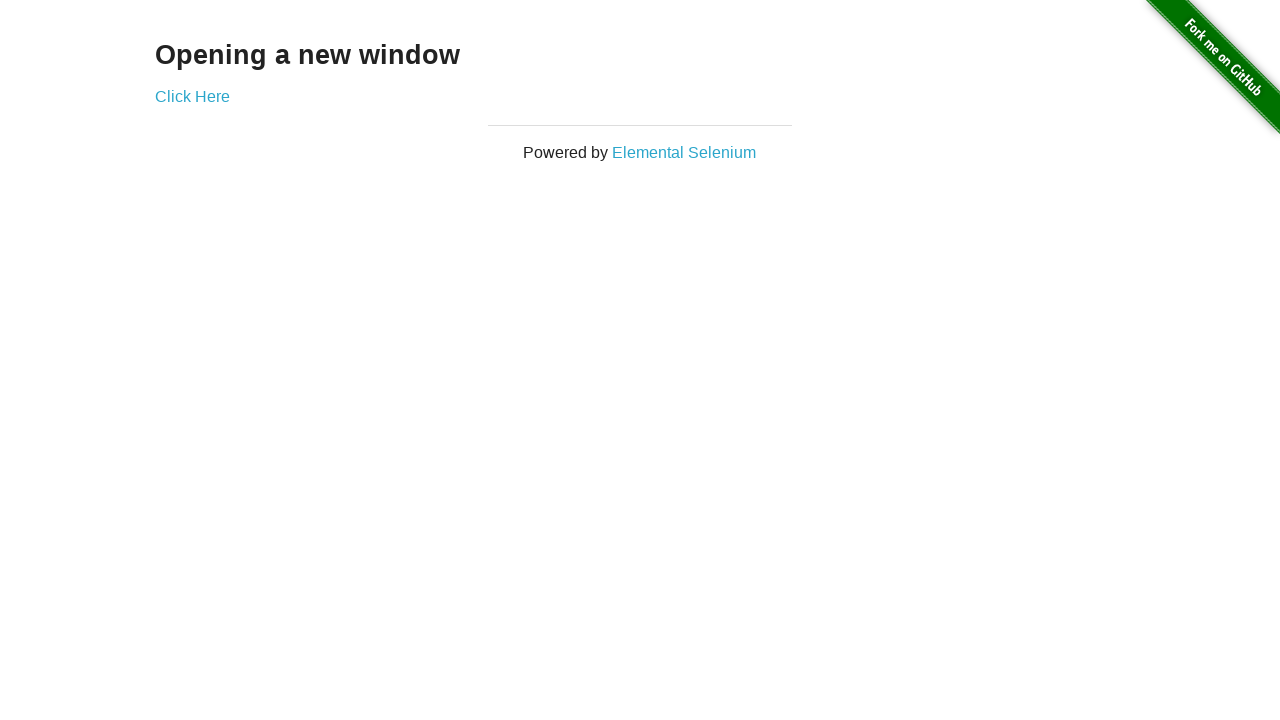

Clicked 'Click Here' link to open new window at (192, 96) on a:text('Click Here')
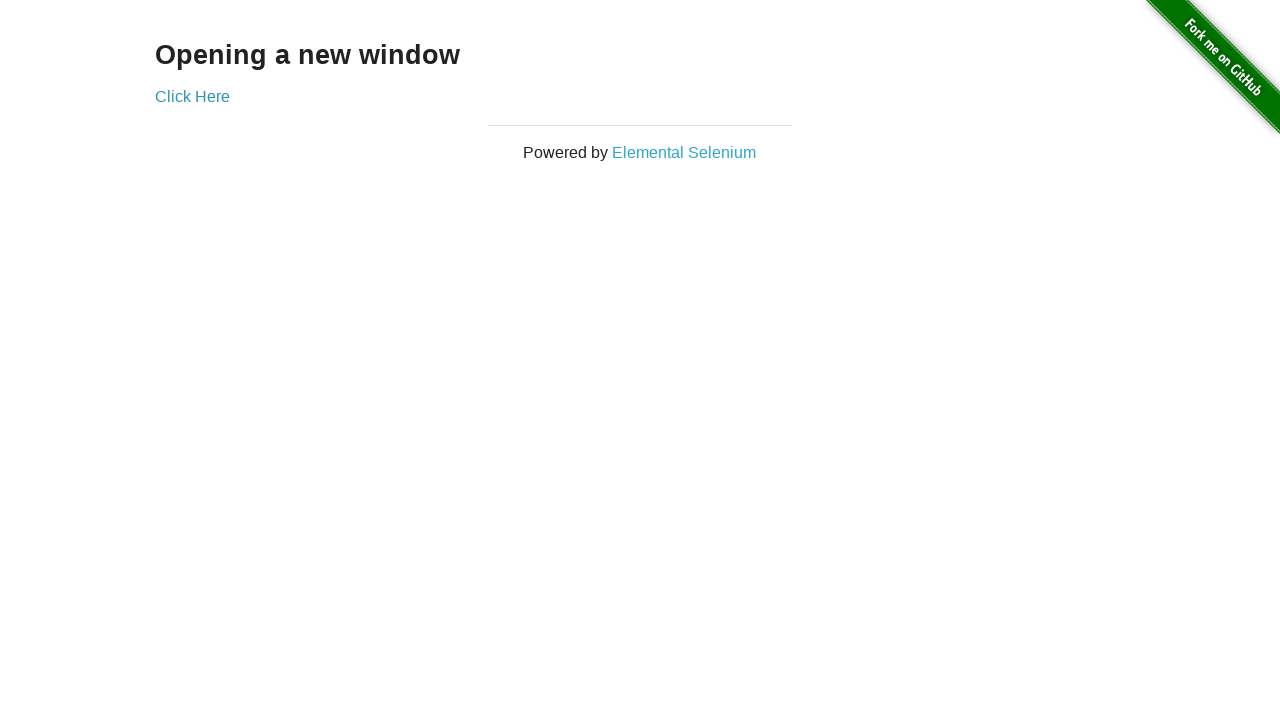

Captured new window/page that opened
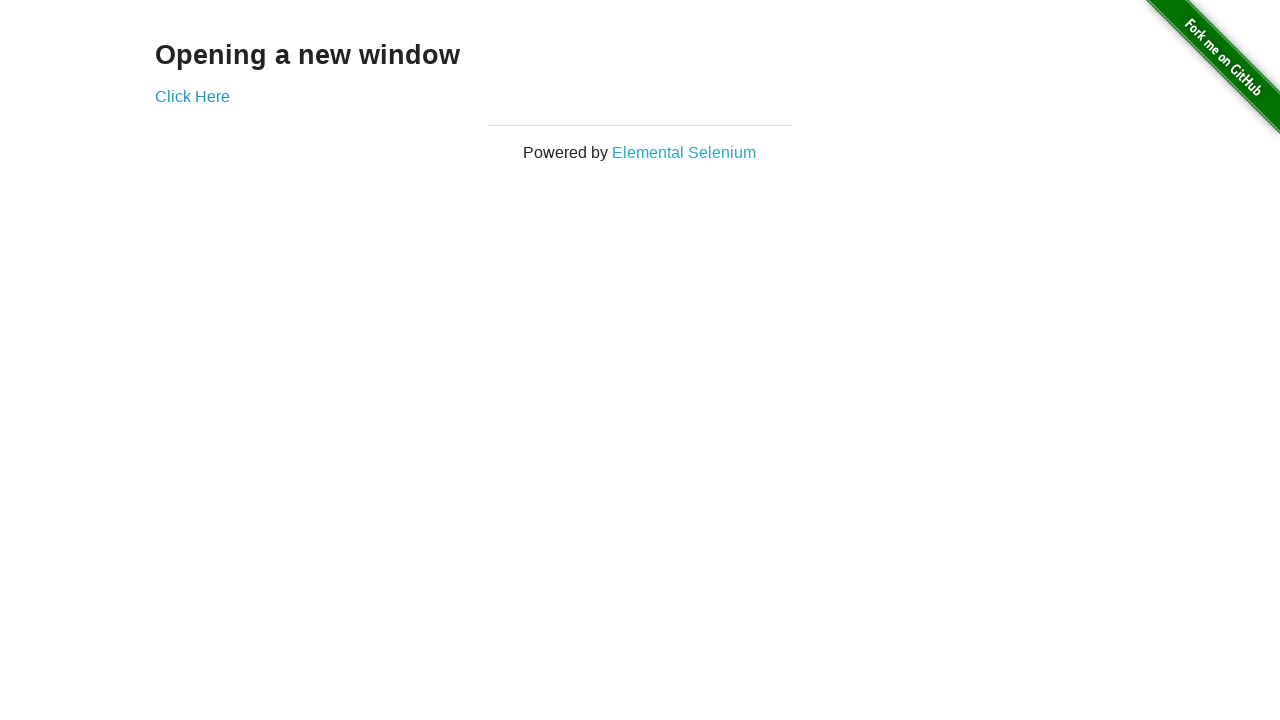

New window loaded and h3 element found
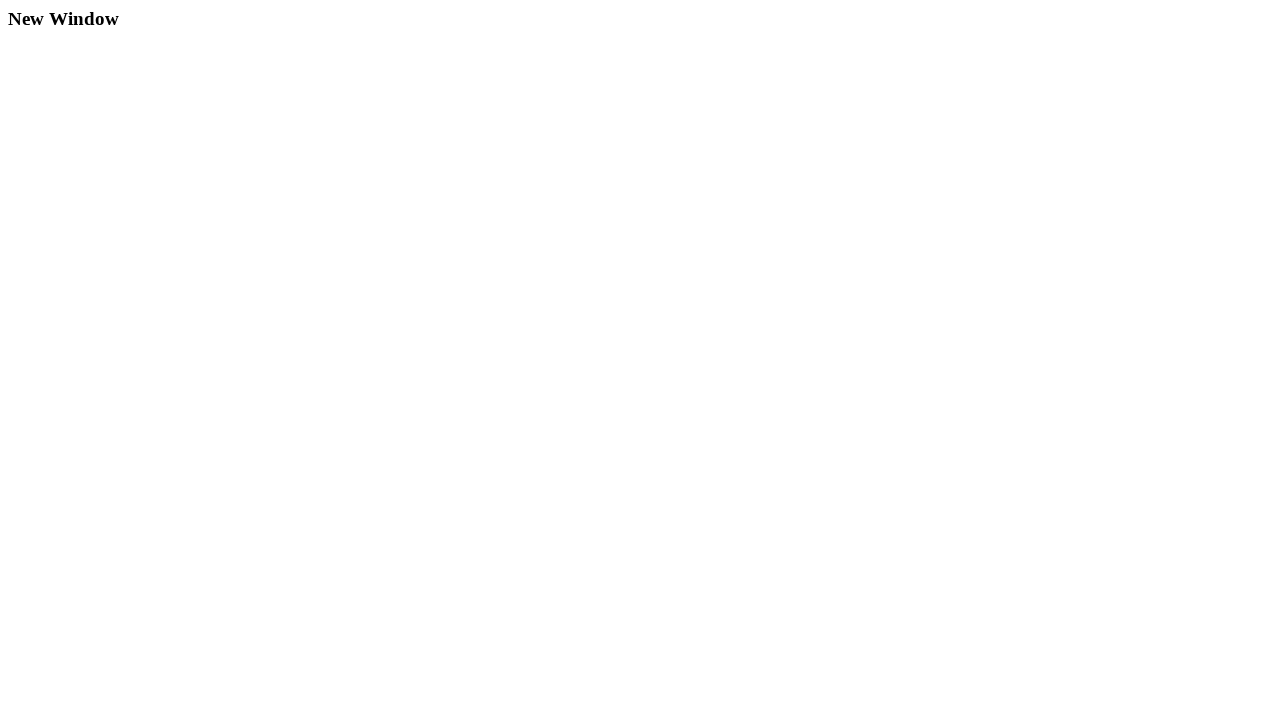

Closed the new window
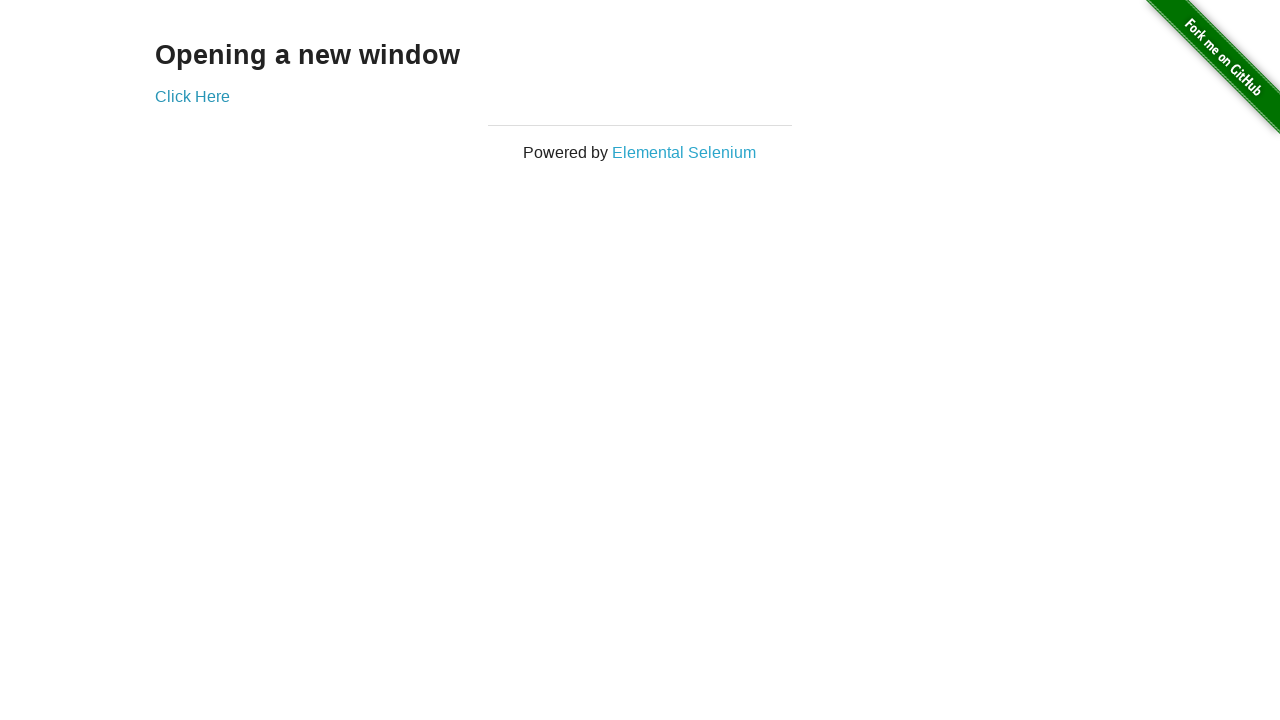

Verified original page is still active with h3 element present
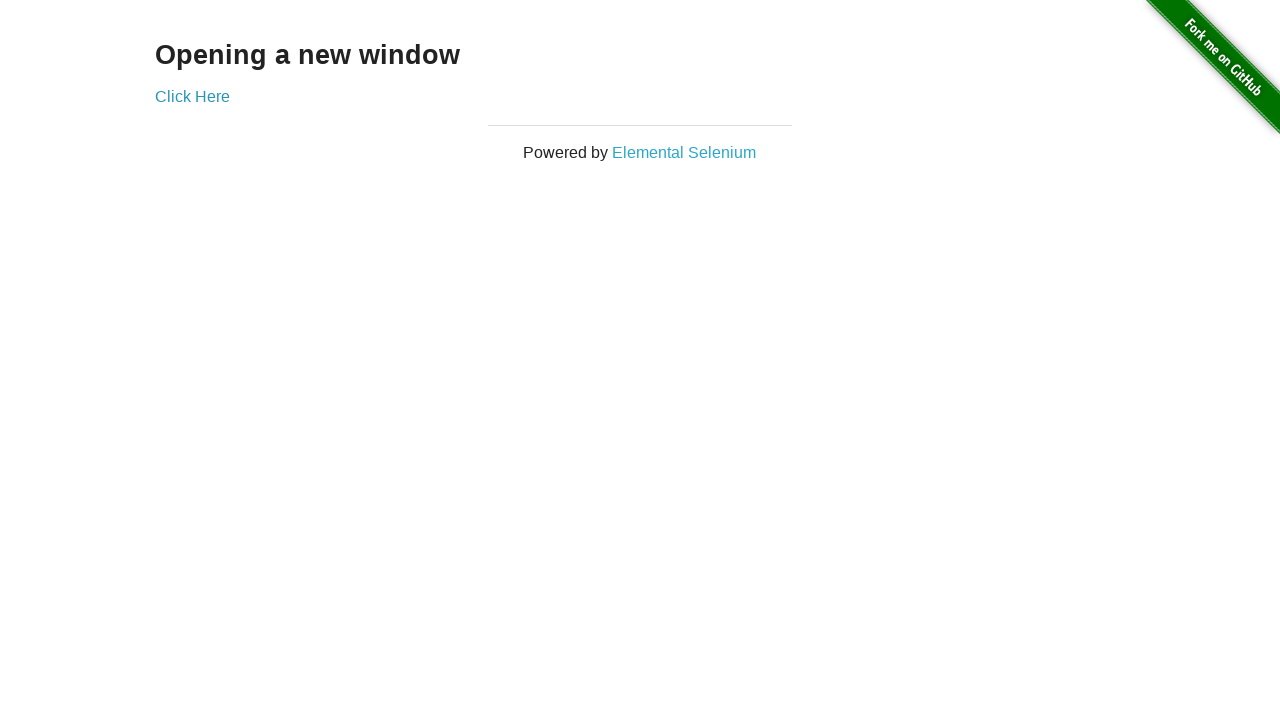

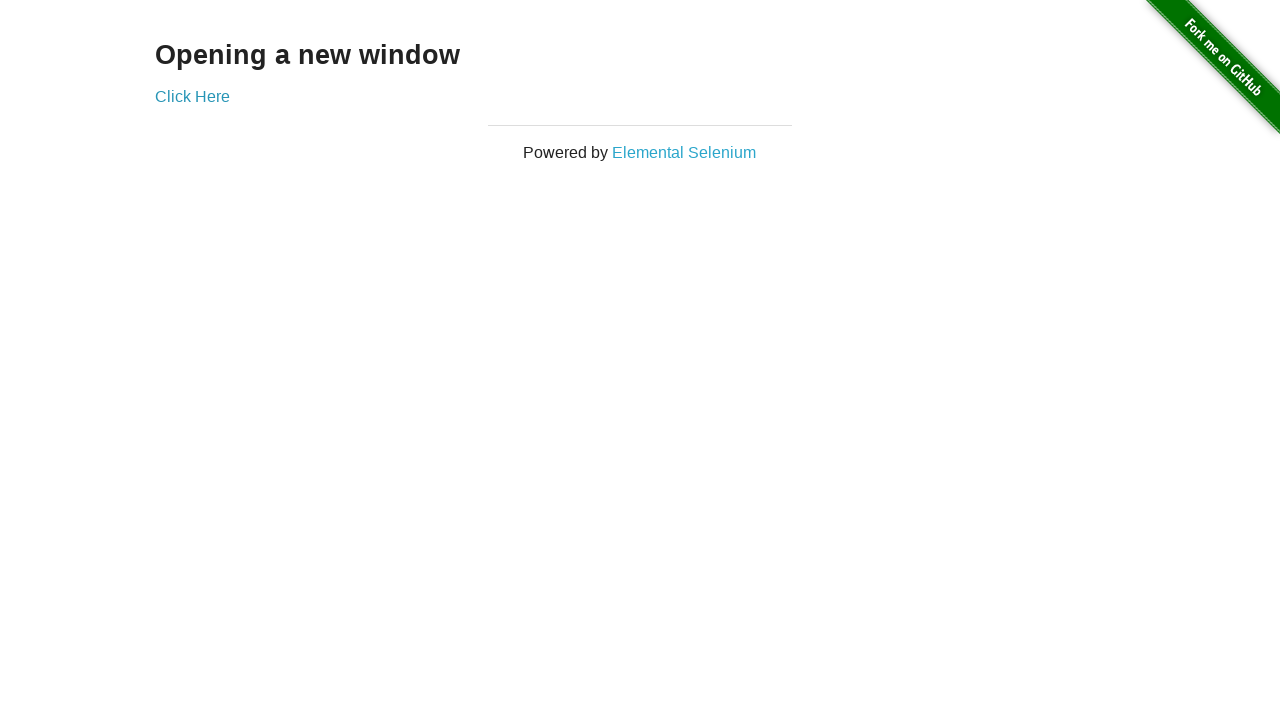